Tests web table interaction by navigating to a test automation practice site and verifying that the BookTable element and its header row are present and accessible.

Starting URL: https://testautomationpractice.blogspot.com/

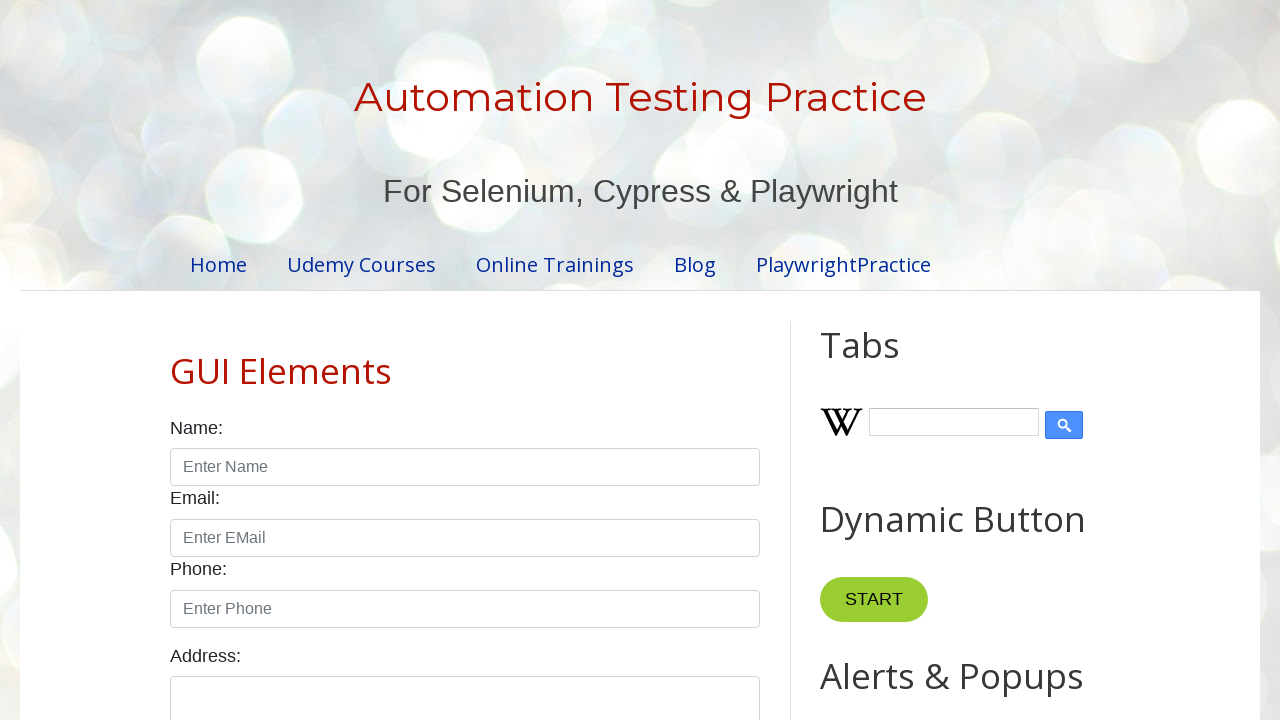

Navigated to test automation practice site
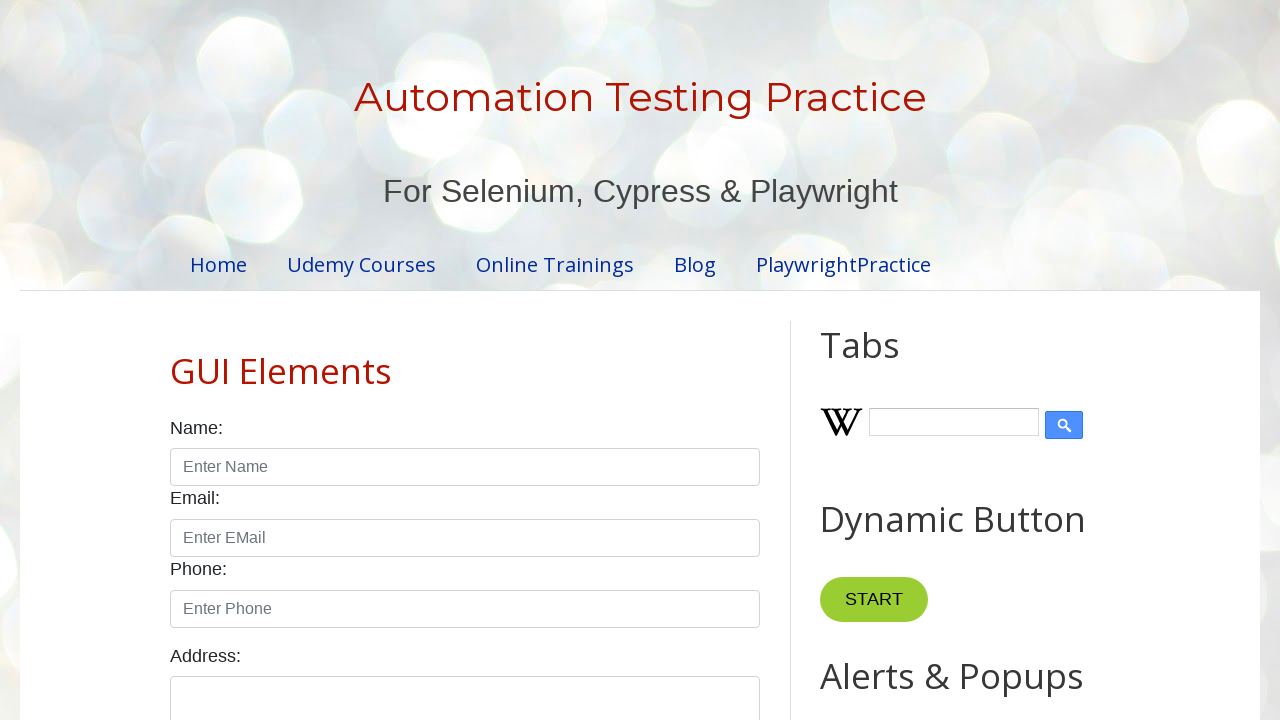

BookTable element loaded and is present
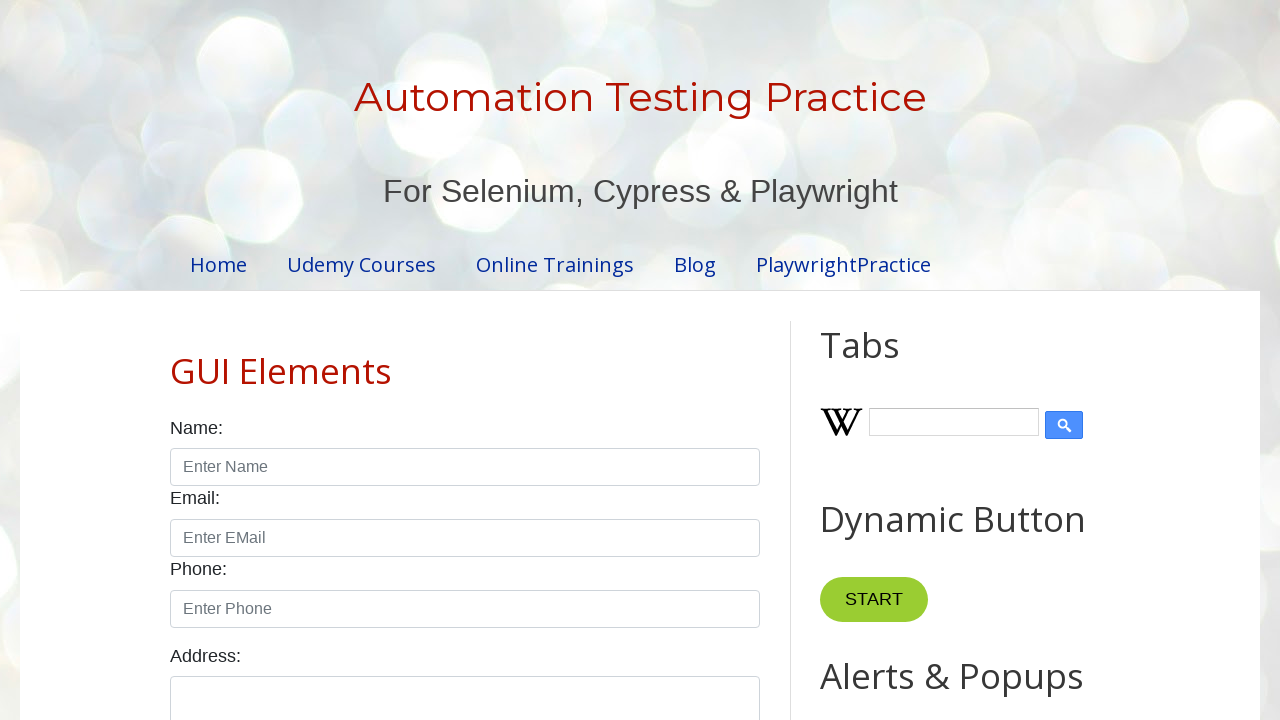

BookTable element is visible
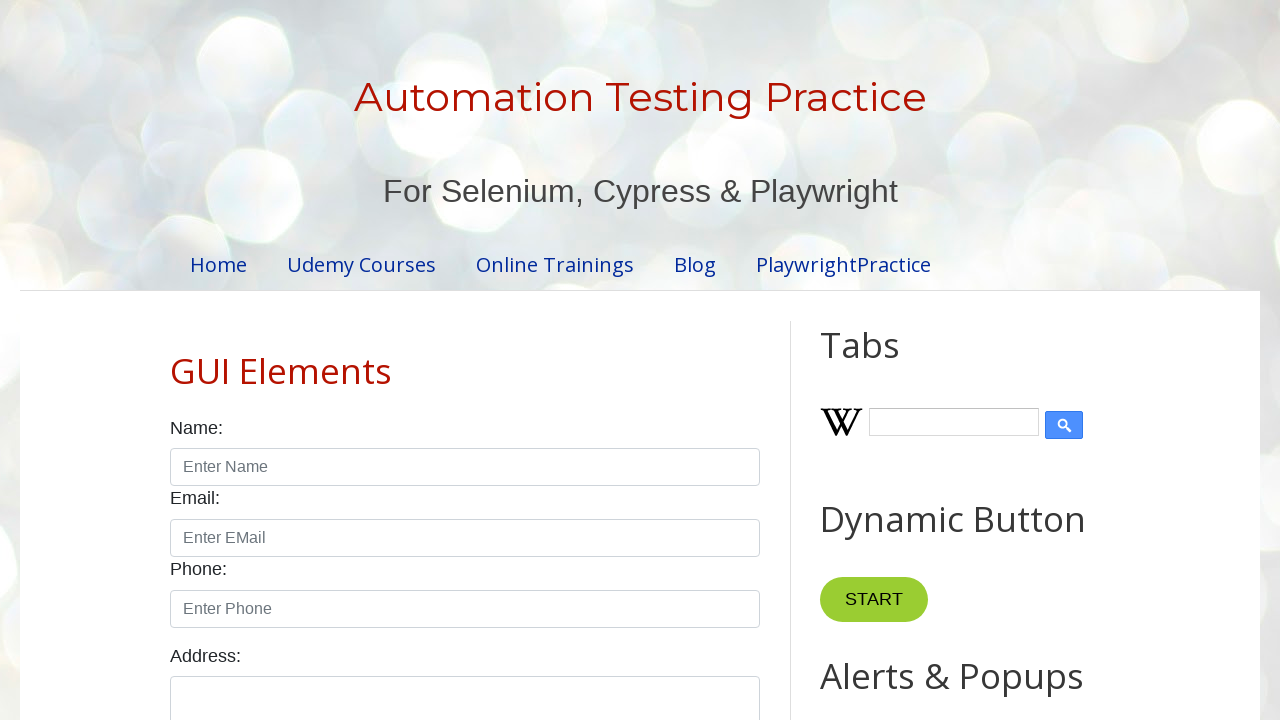

Table header row is visible and accessible
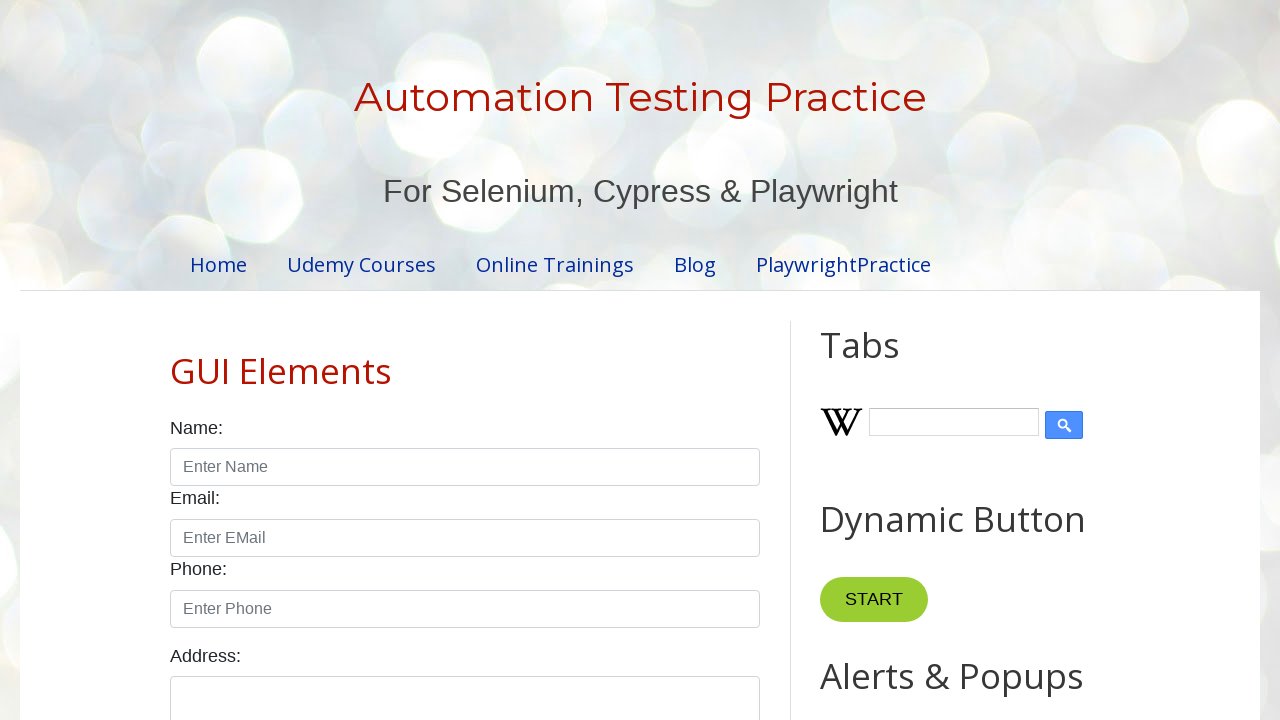

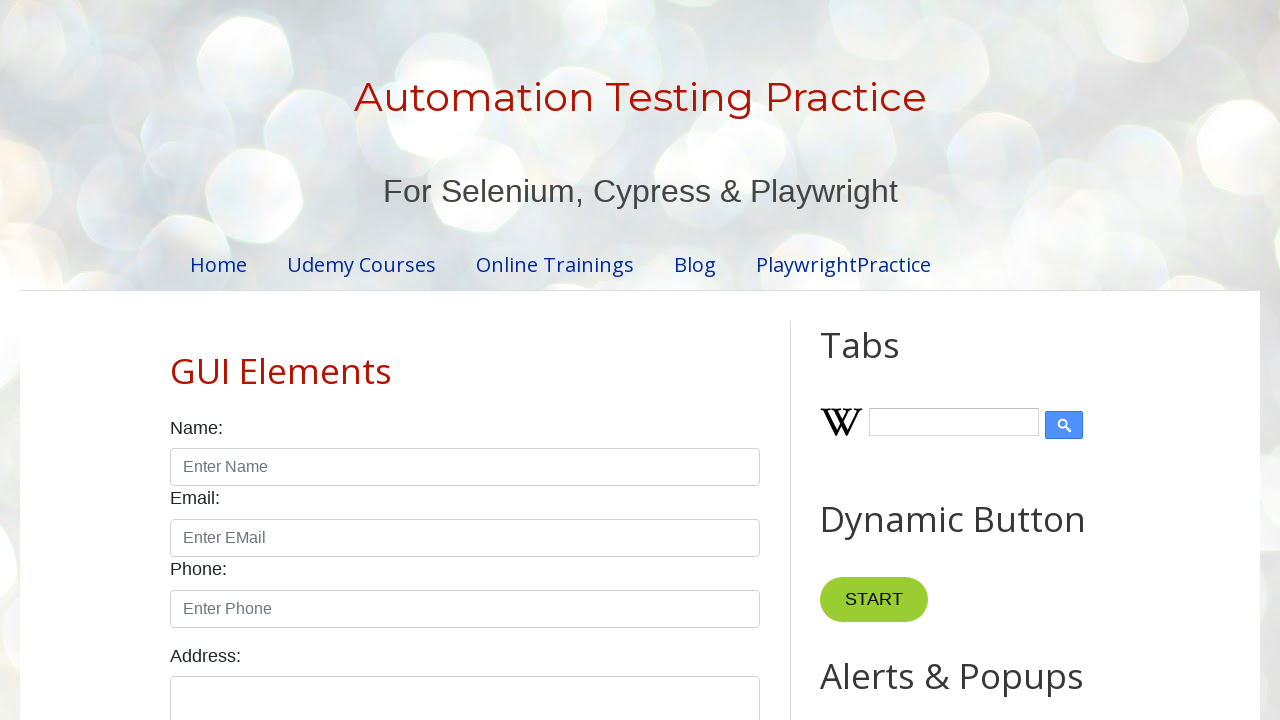